Tests a slow calculator web application by setting a delay time, performing addition of 7+8, and verifying the result equals 15

Starting URL: https://bonigarcia.dev/selenium-webdriver-java/slow-calculator.html

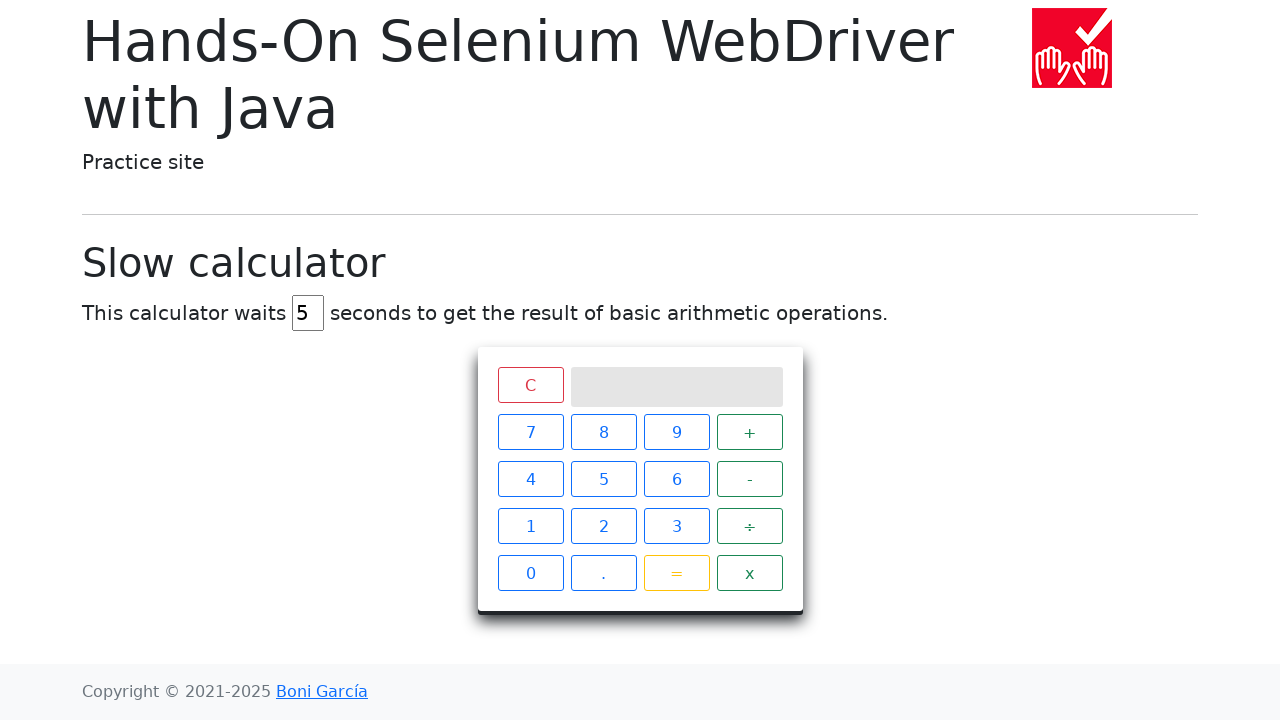

Navigated to slow calculator web application
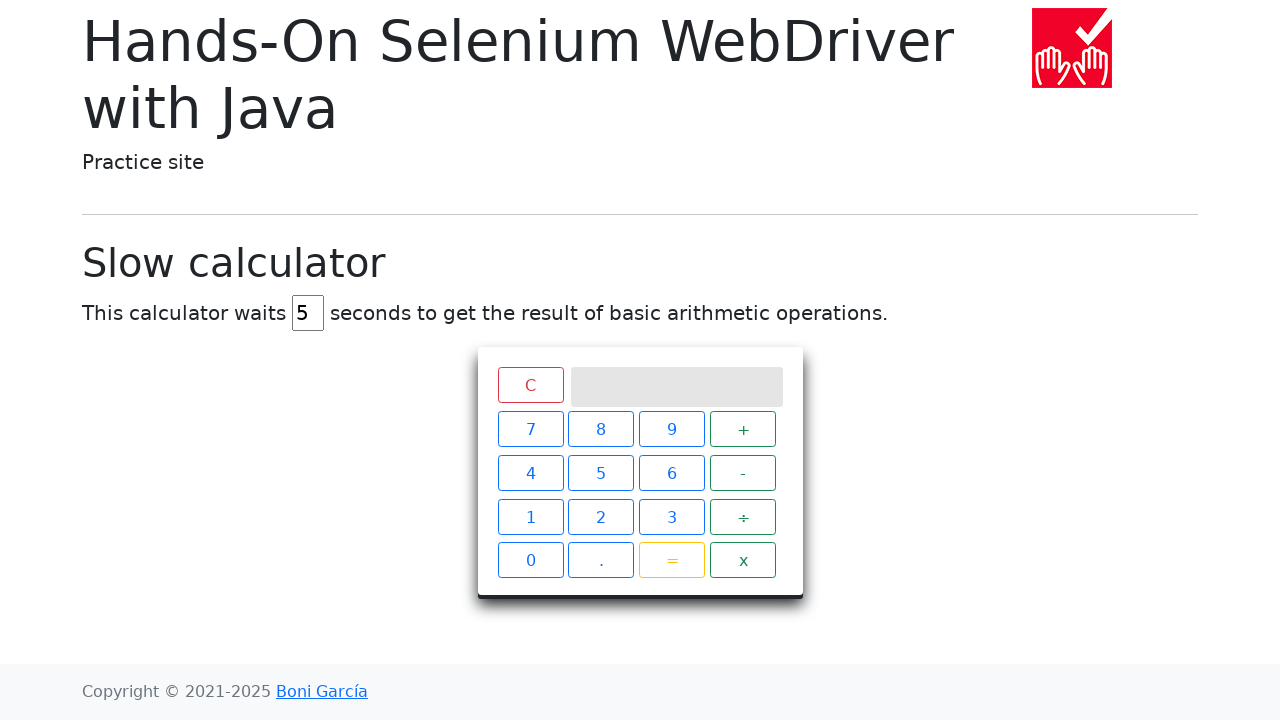

Cleared the delay input field on #delay
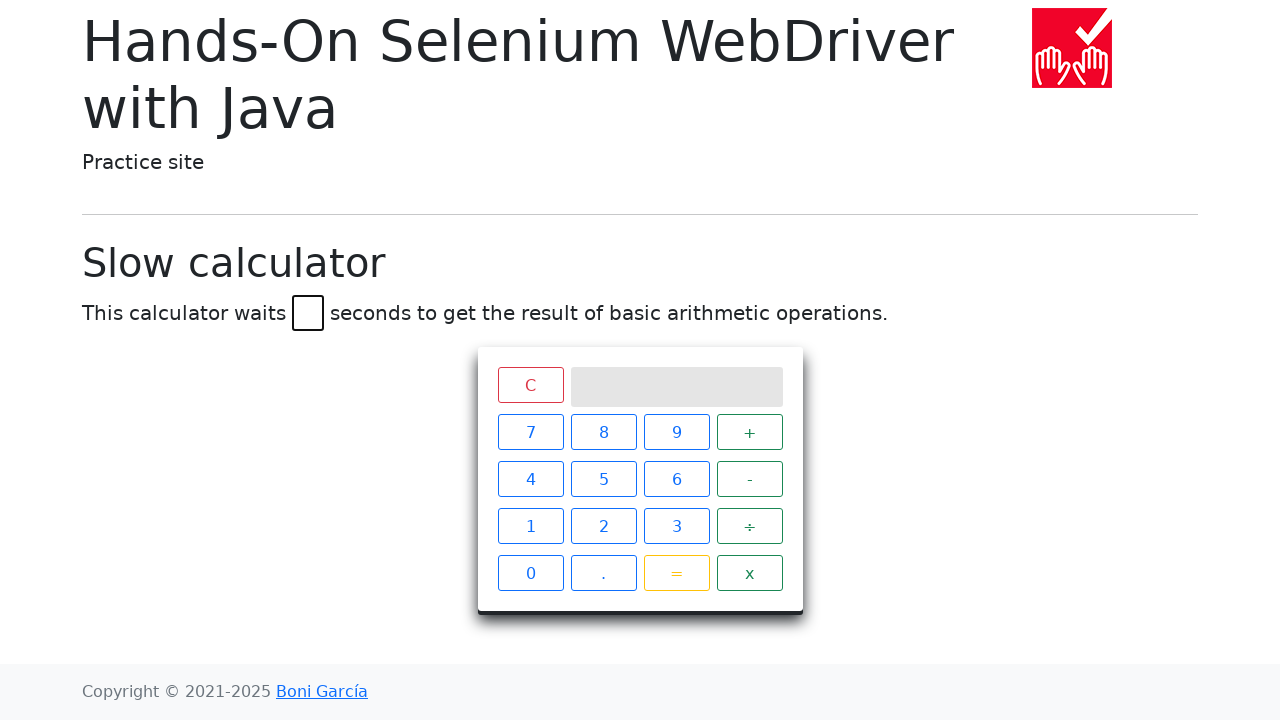

Set delay time to 3 seconds on #delay
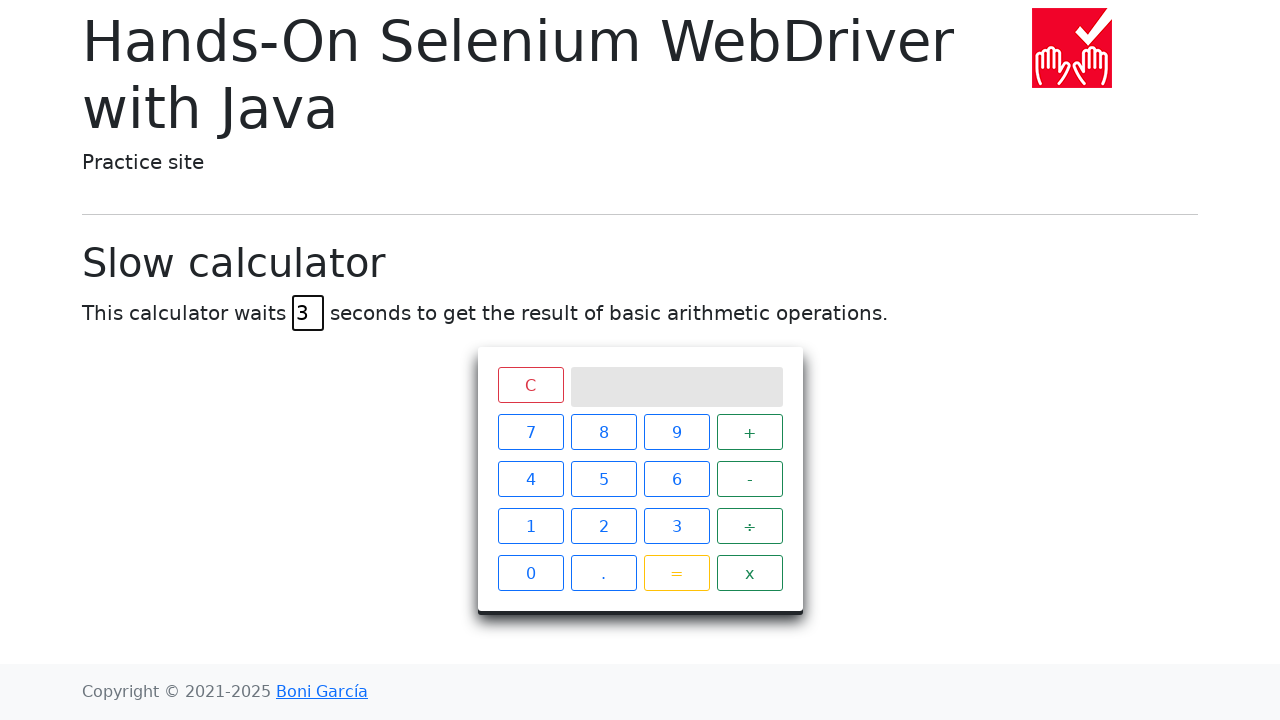

Clicked number 7 at (530, 432) on xpath=//span[text()='7']
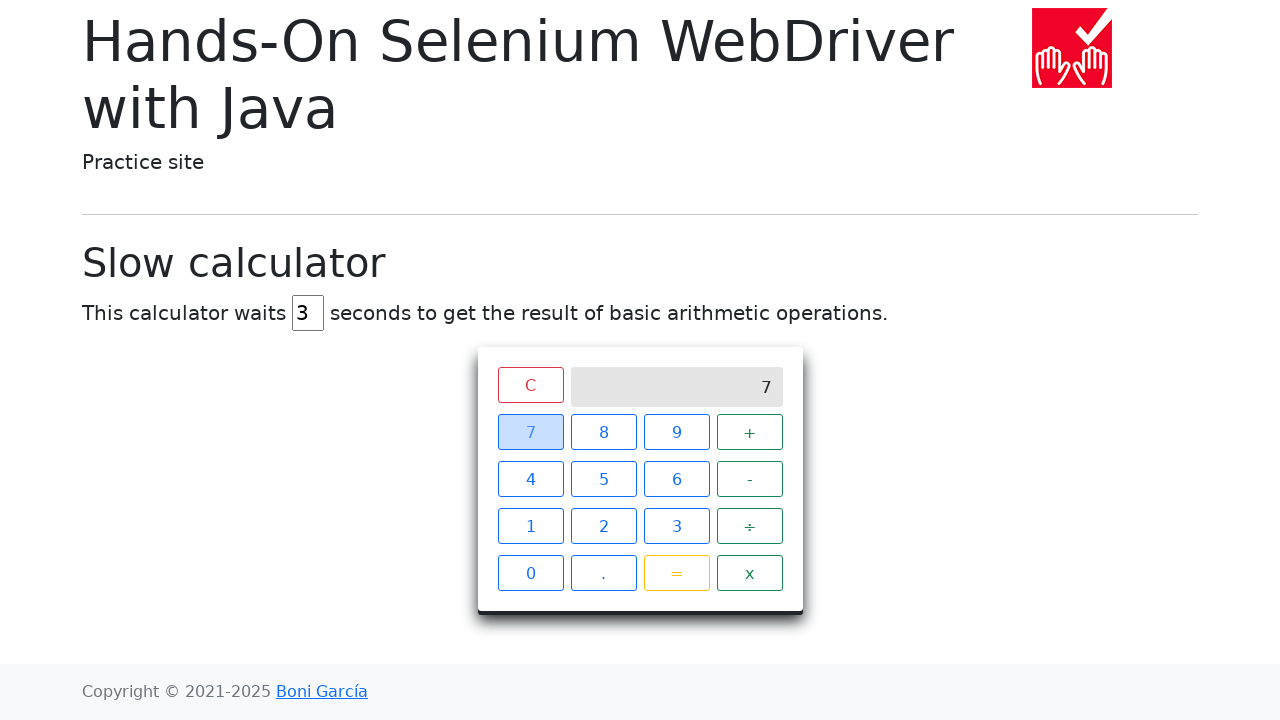

Clicked addition operator at (750, 432) on xpath=//span[text()='+']
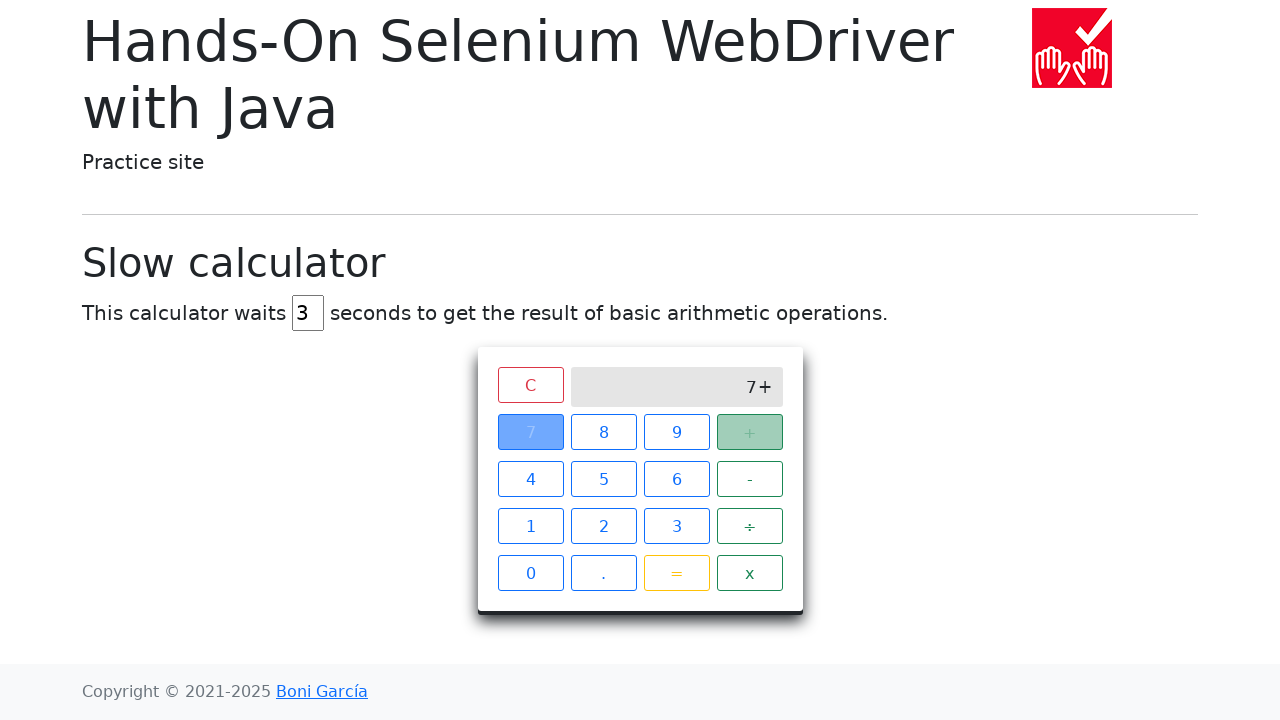

Clicked number 8 at (604, 432) on xpath=//span[text()='8']
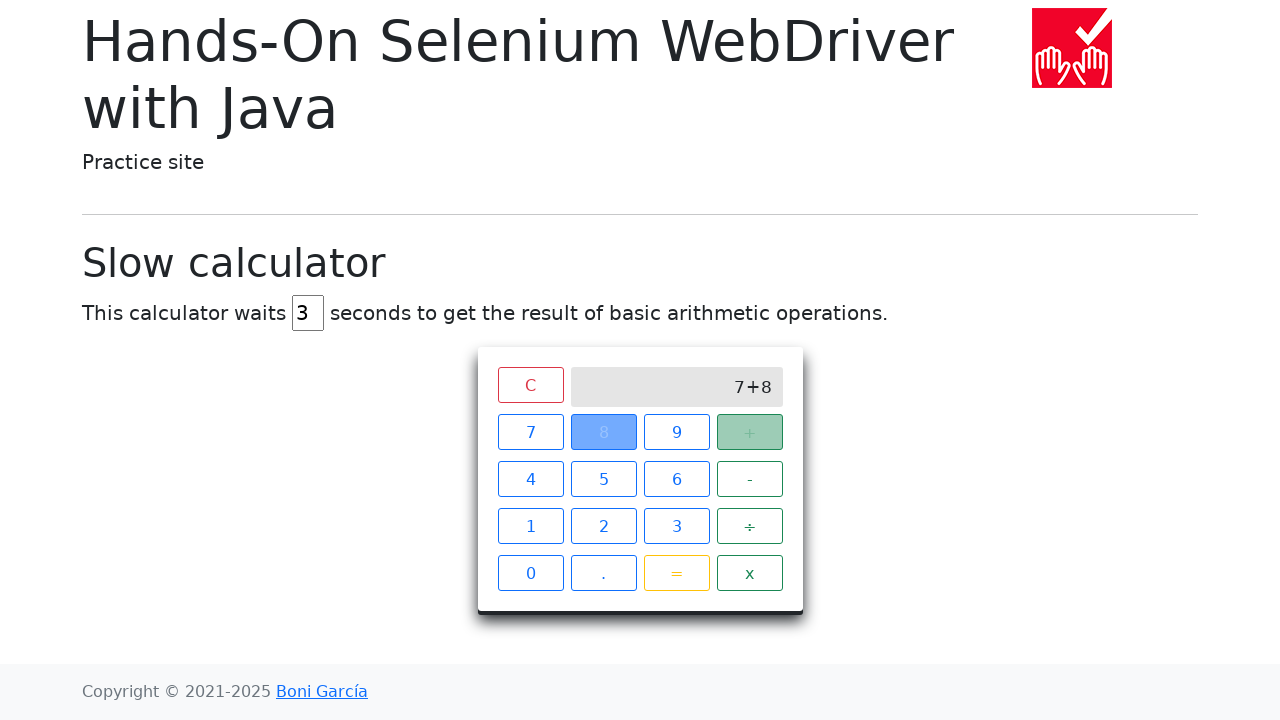

Clicked equals button to execute calculation at (676, 573) on xpath=//span[text()='=']
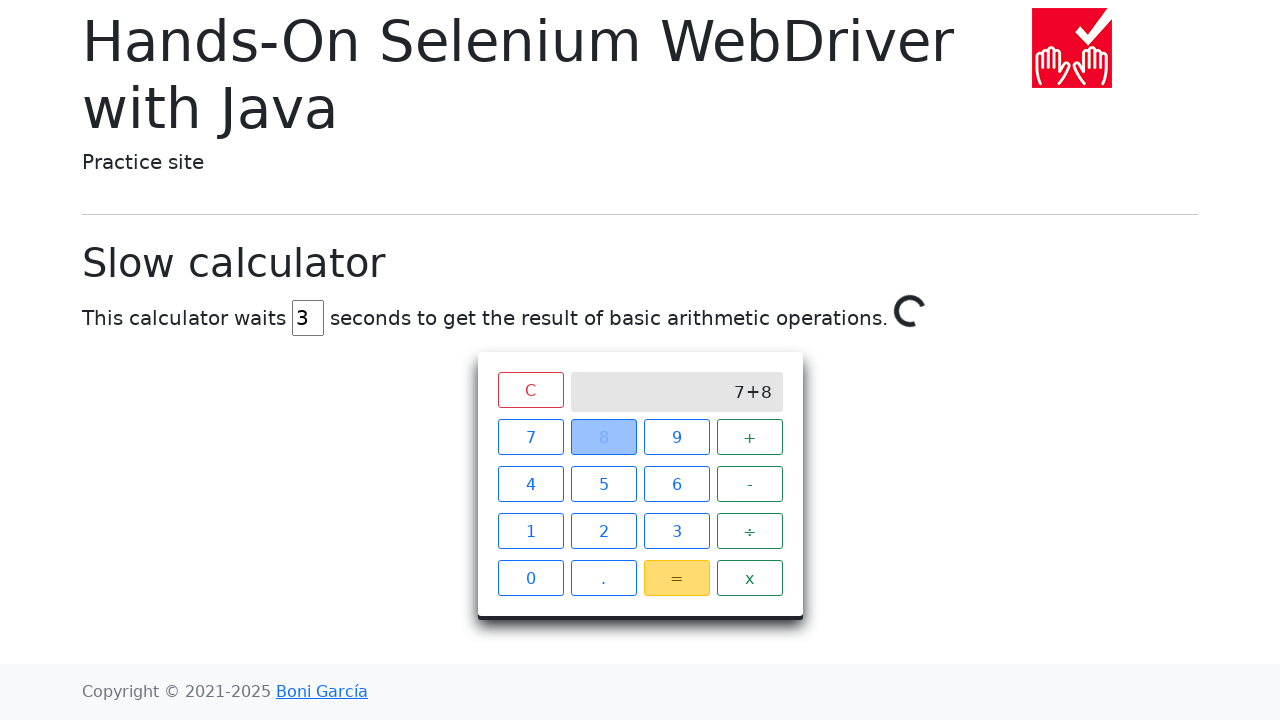

Waited for calculation result to display (15) within 5 seconds
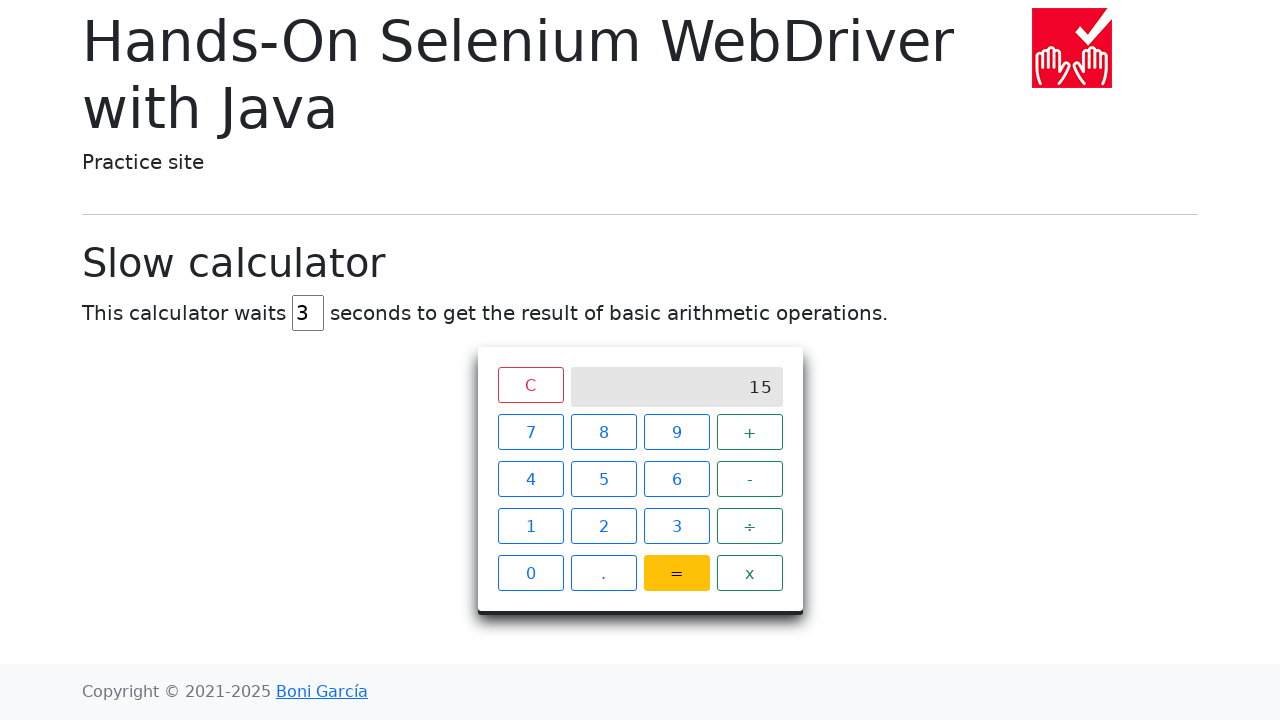

Retrieved result from calculator screen
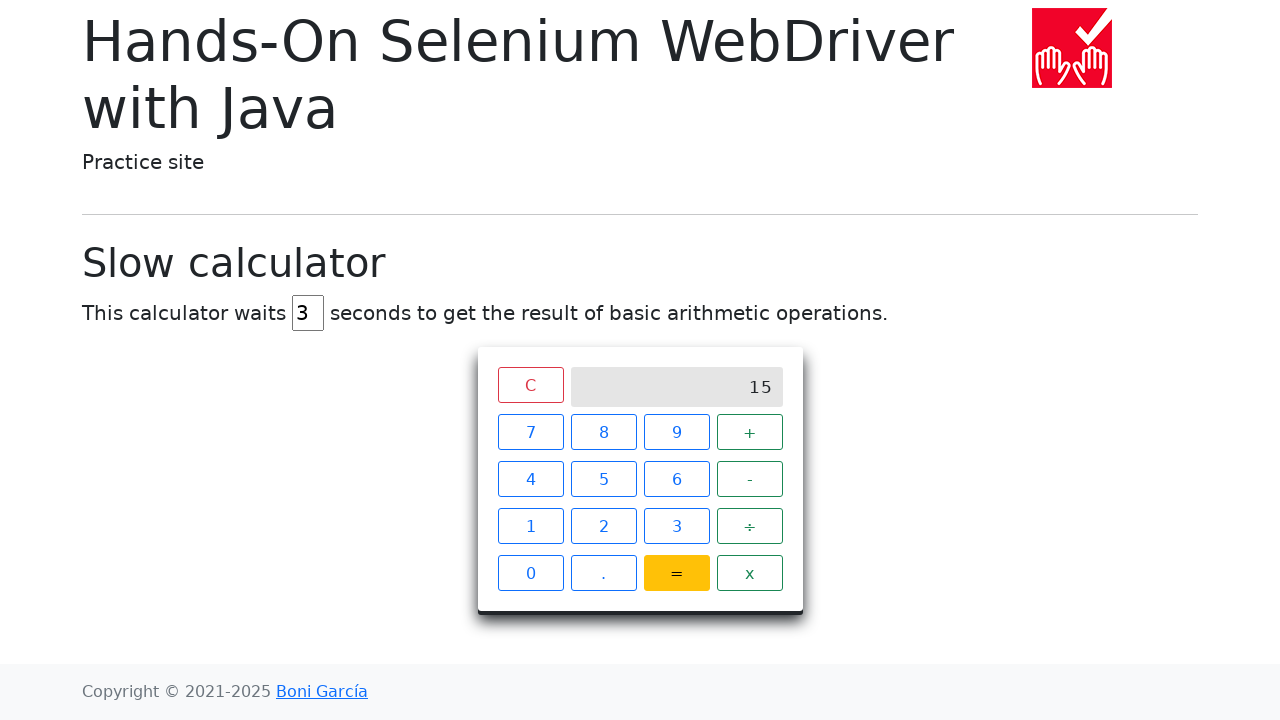

Verified that calculation result equals 15
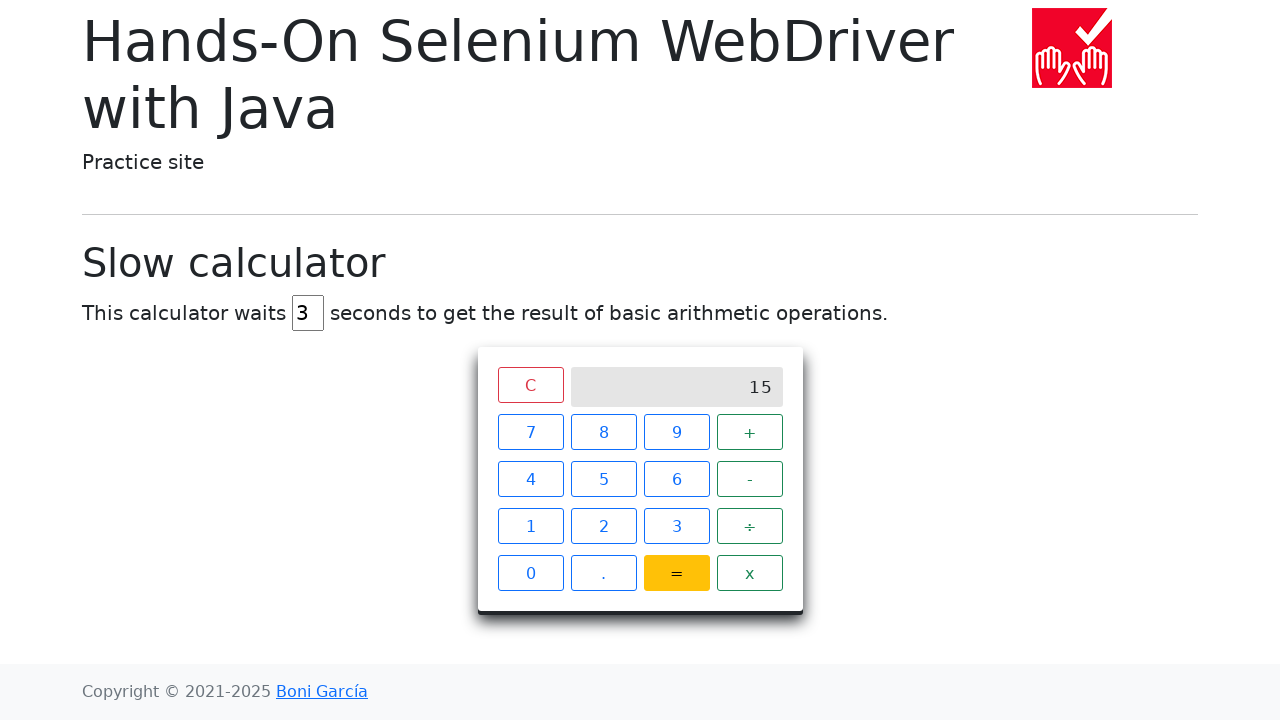

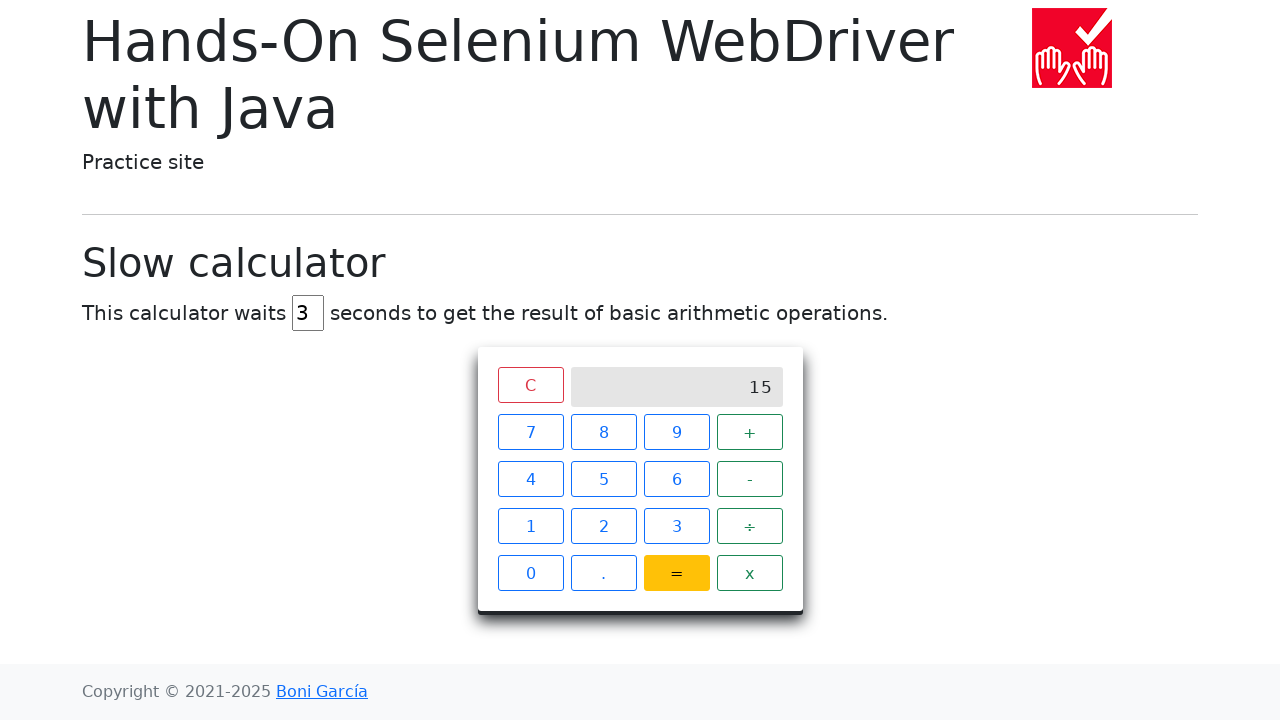